Tests creating a new paste on Pastebin by filling in the code/text content, selecting Bash syntax highlighting, setting expiration to 10 minutes, and providing a paste name before submitting the form.

Starting URL: https://pastebin.com/

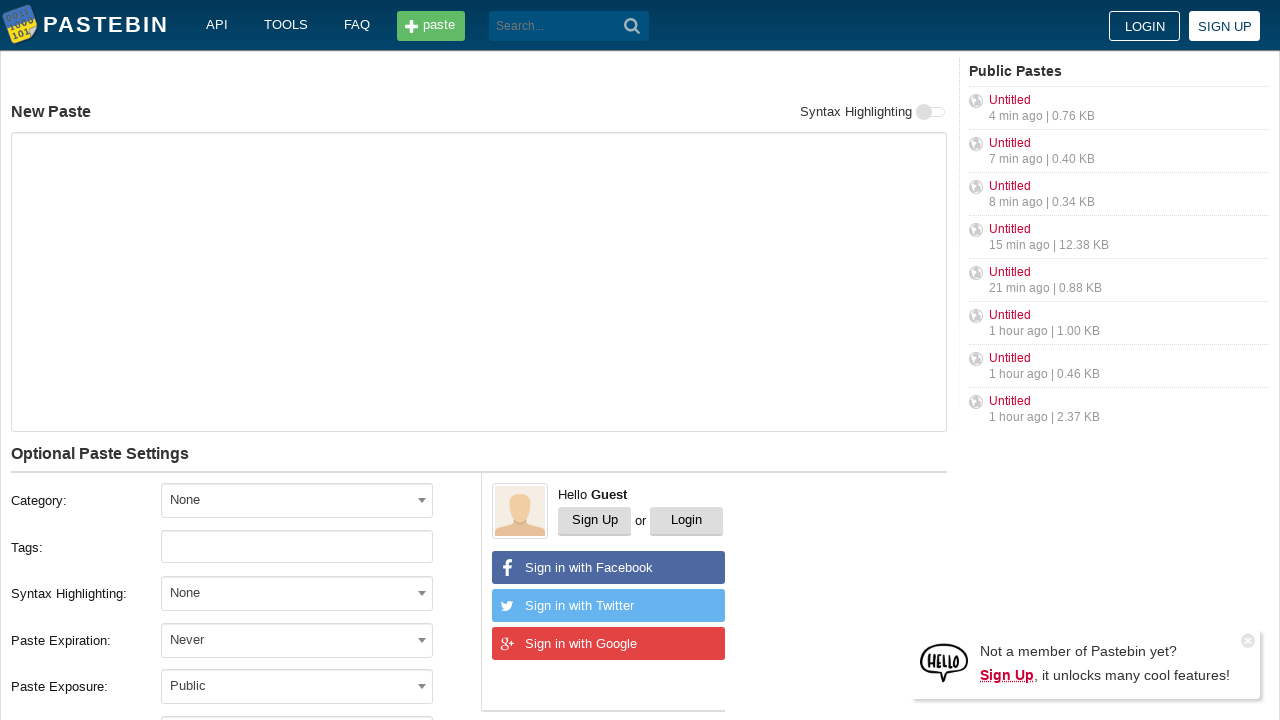

Filled paste content with Bash git commands on #postform-text
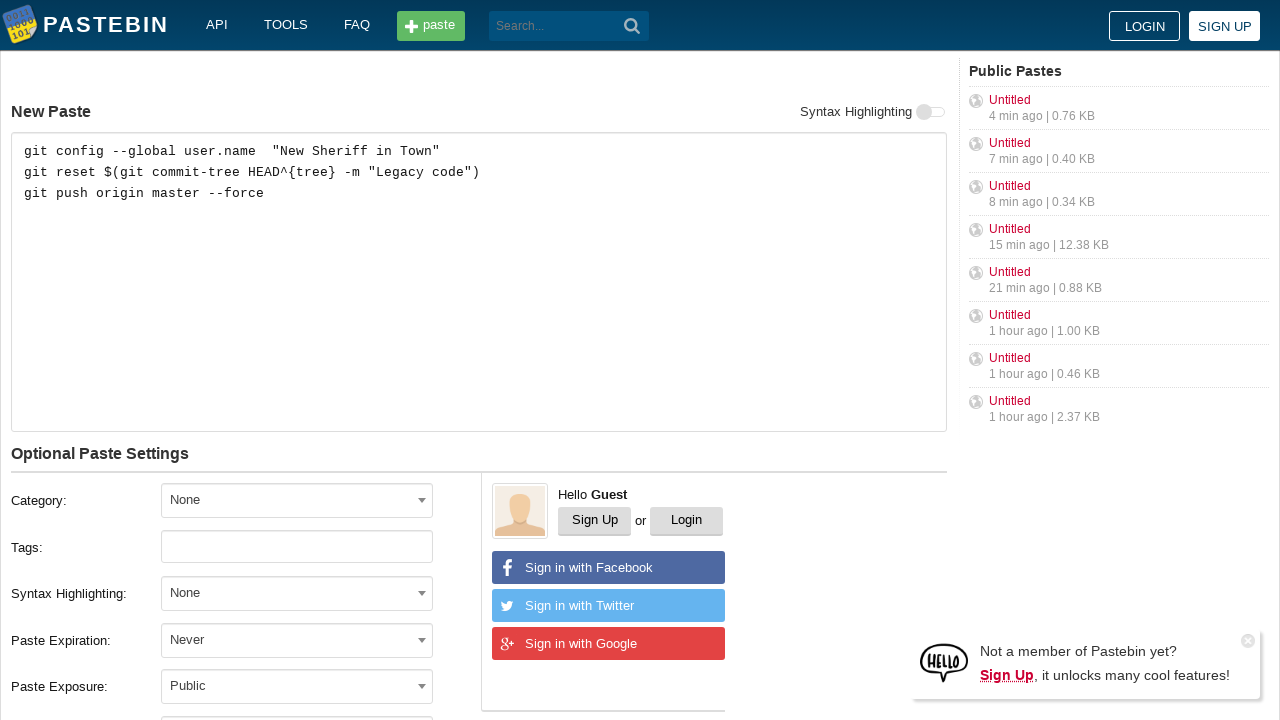

Clicked syntax highlighting dropdown at (297, 594) on xpath=//span[contains(@class, 'select2') and @aria-labelledby='select2-postform-
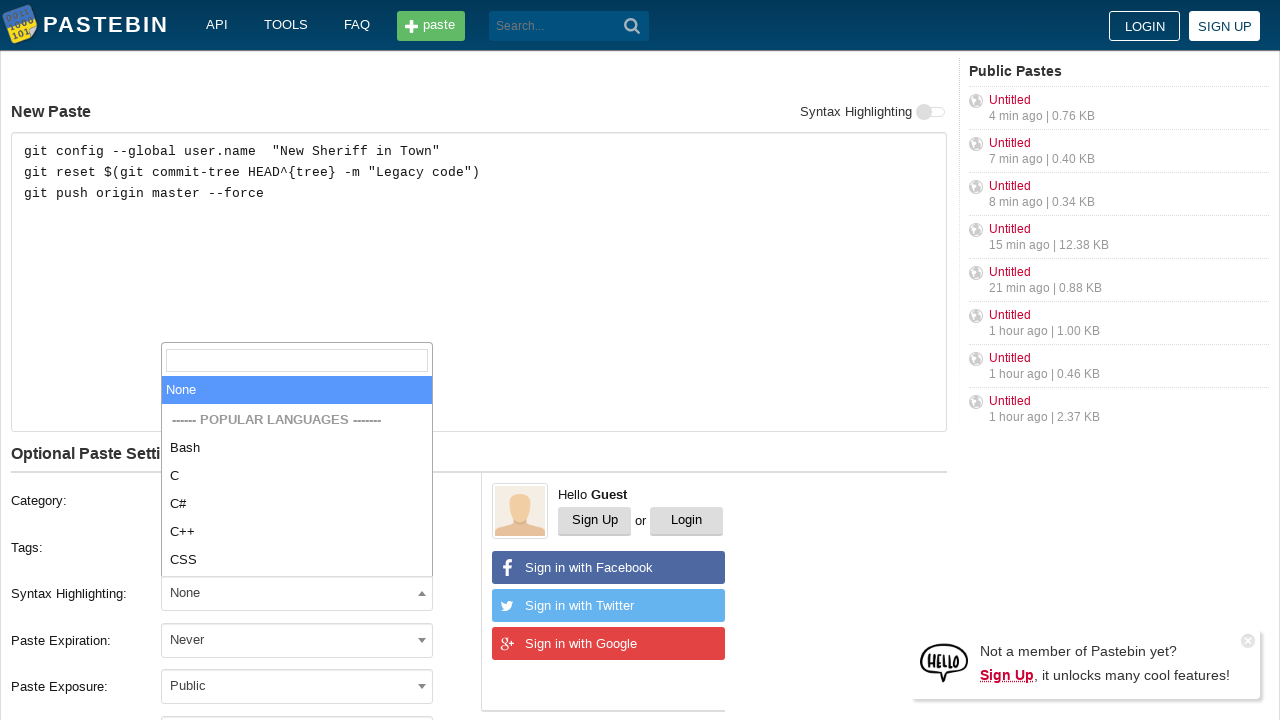

Bash option became available in dropdown
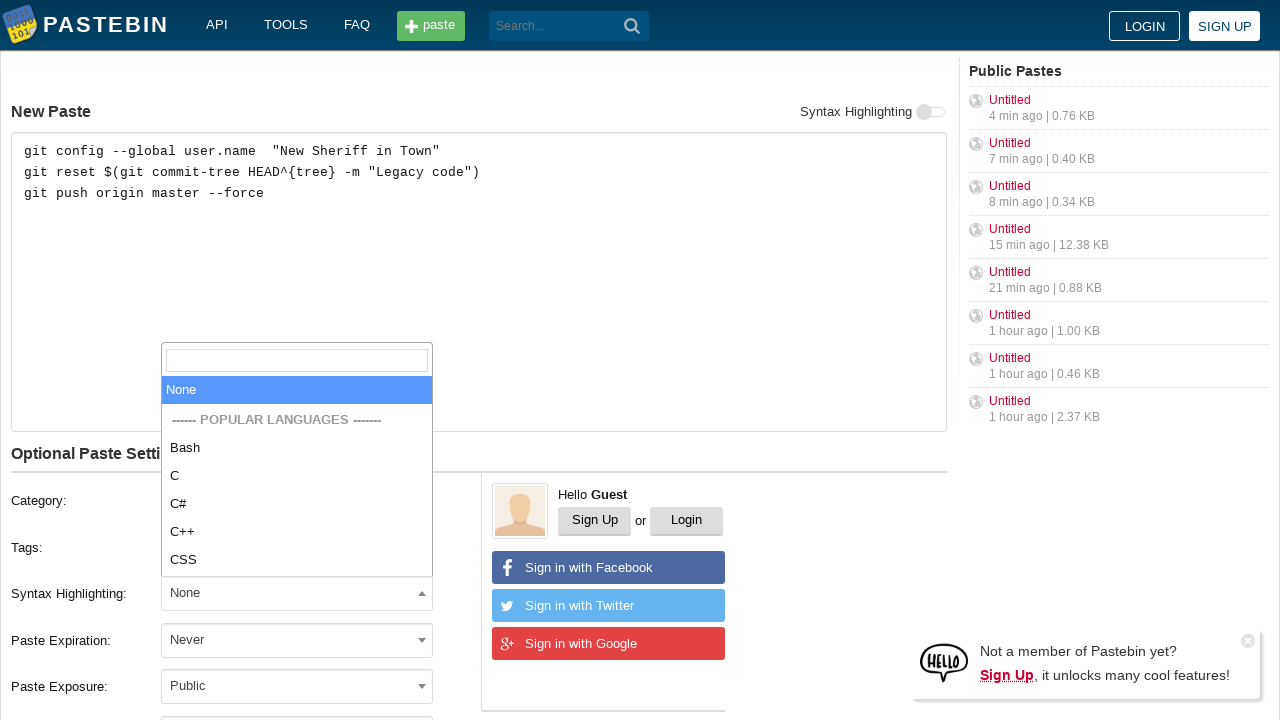

Selected Bash syntax highlighting at (297, 448) on xpath=//li[contains(text(), 'Bash')]
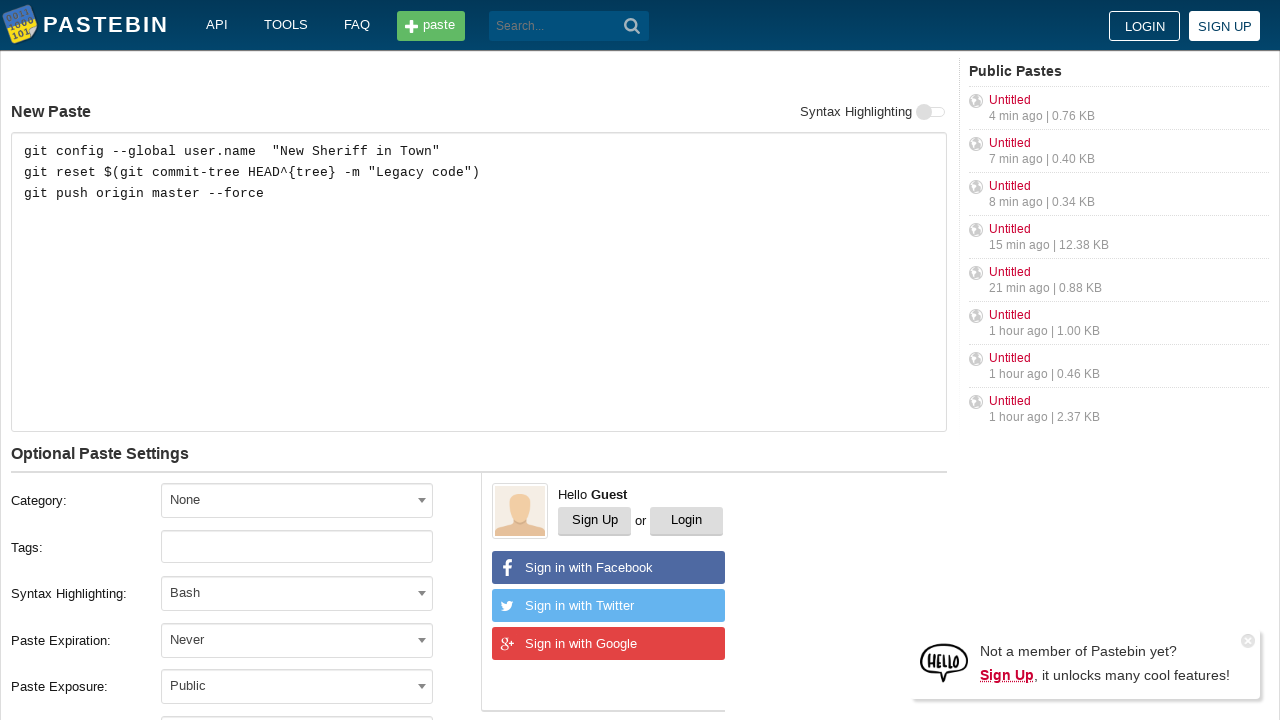

Clicked expiration dropdown at (297, 640) on xpath=//span[contains(@class, 'select2') and @aria-labelledby='select2-postform-
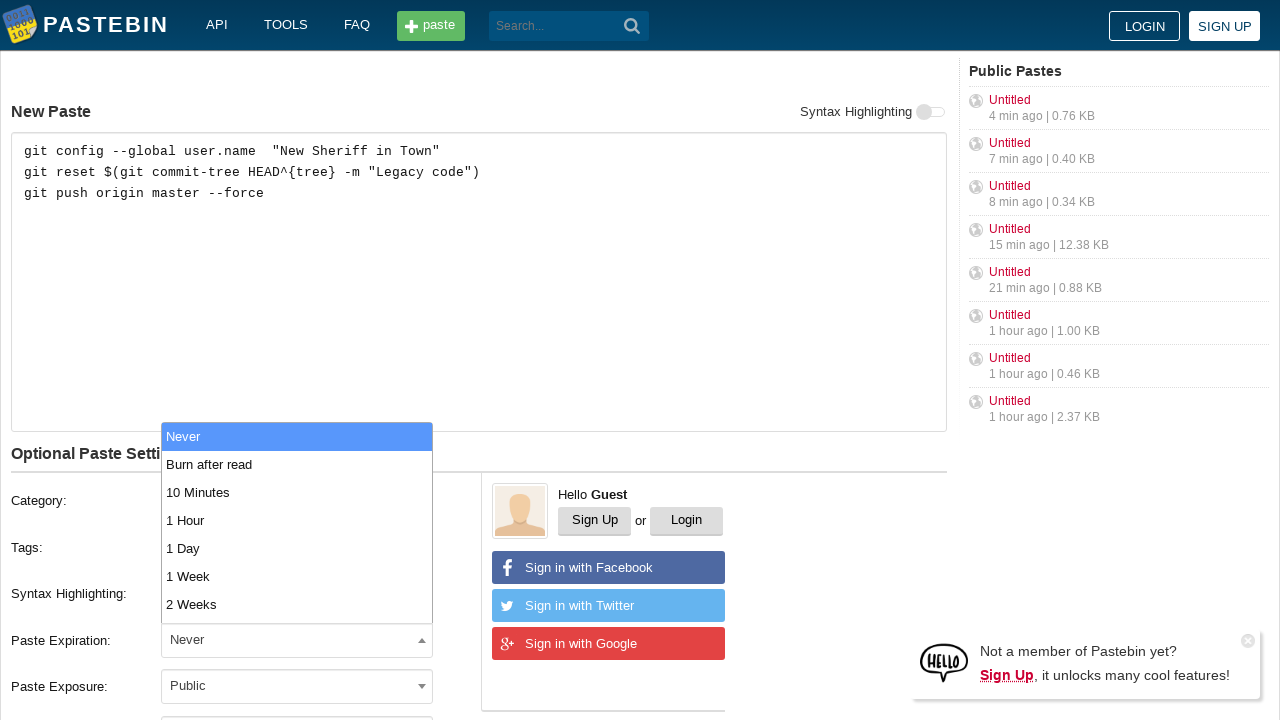

10 Minutes option became available in expiration dropdown
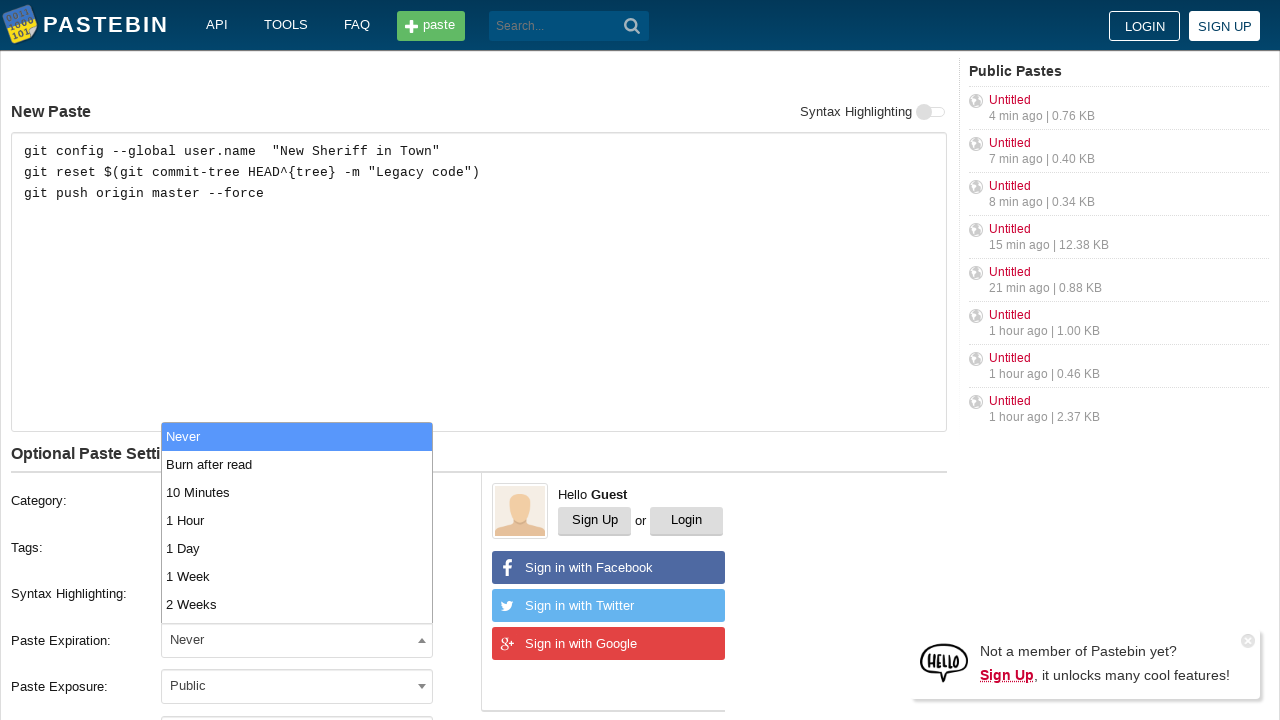

Selected 10 Minutes expiration time at (297, 492) on xpath=//li[contains(text(), '10 Minutes')]
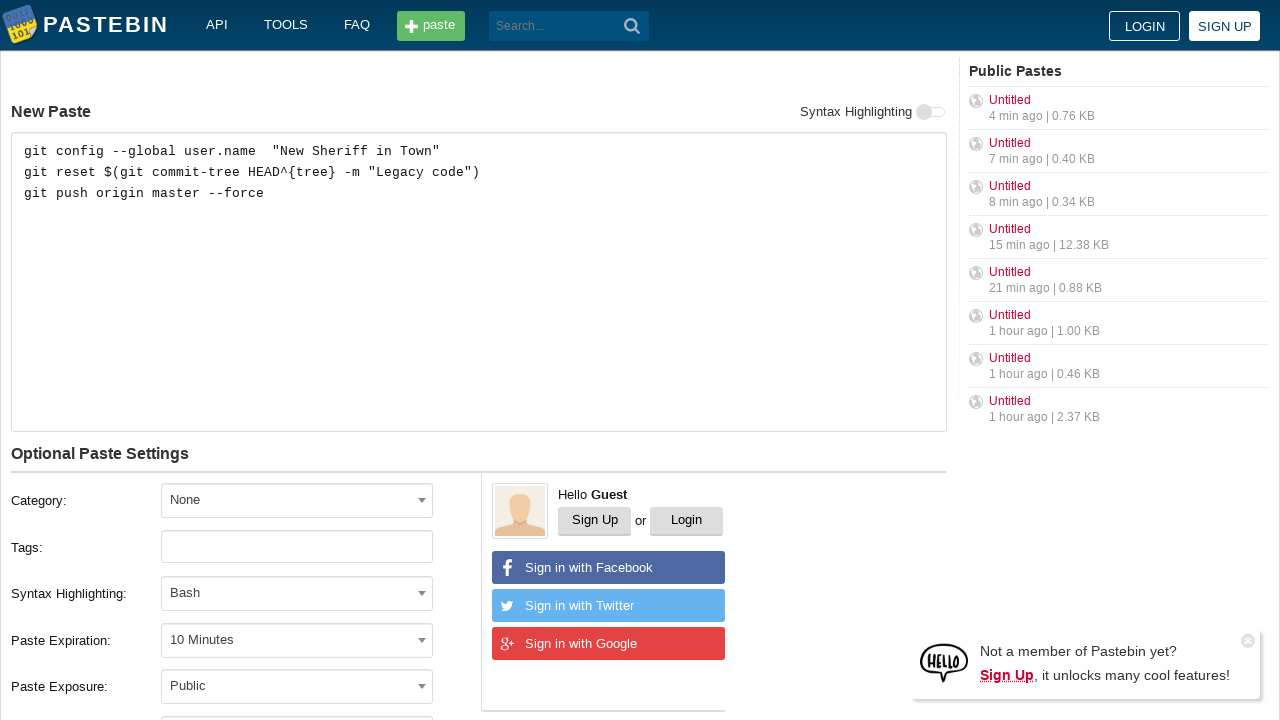

Filled paste name with 'Hayk' on #postform-name
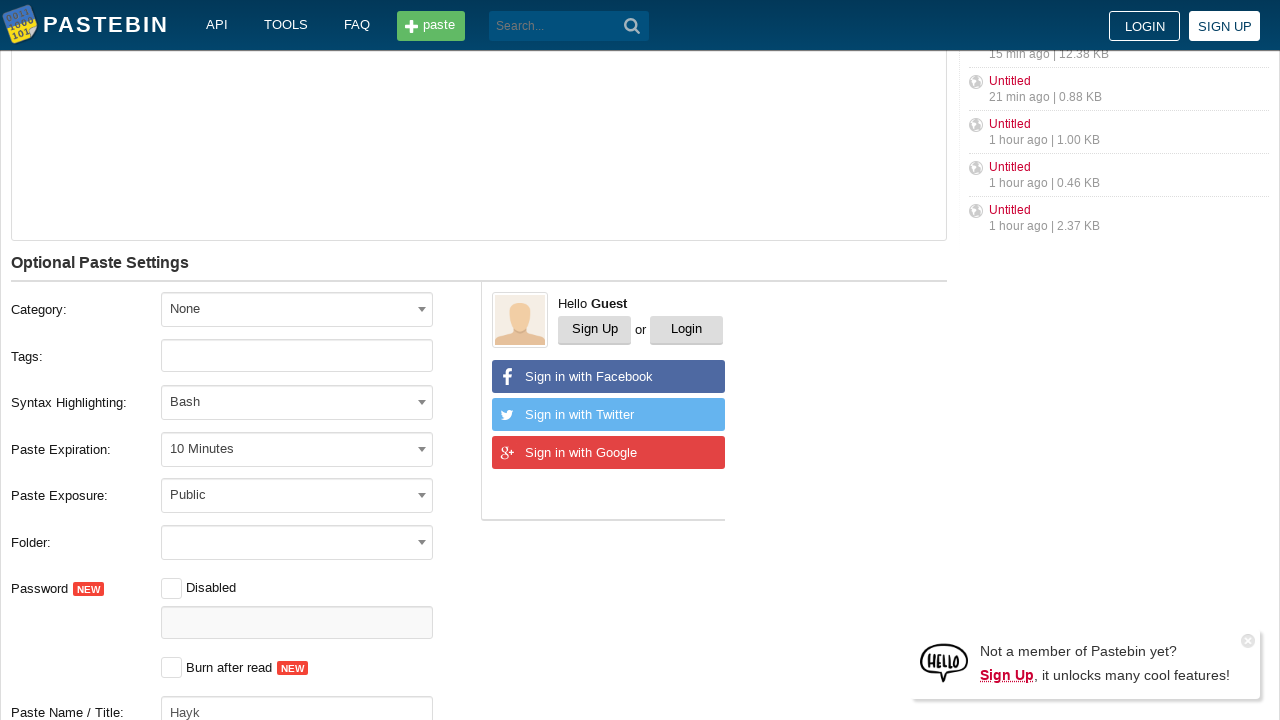

Clicked submit button to create paste at (632, 26) on button[type='submit']
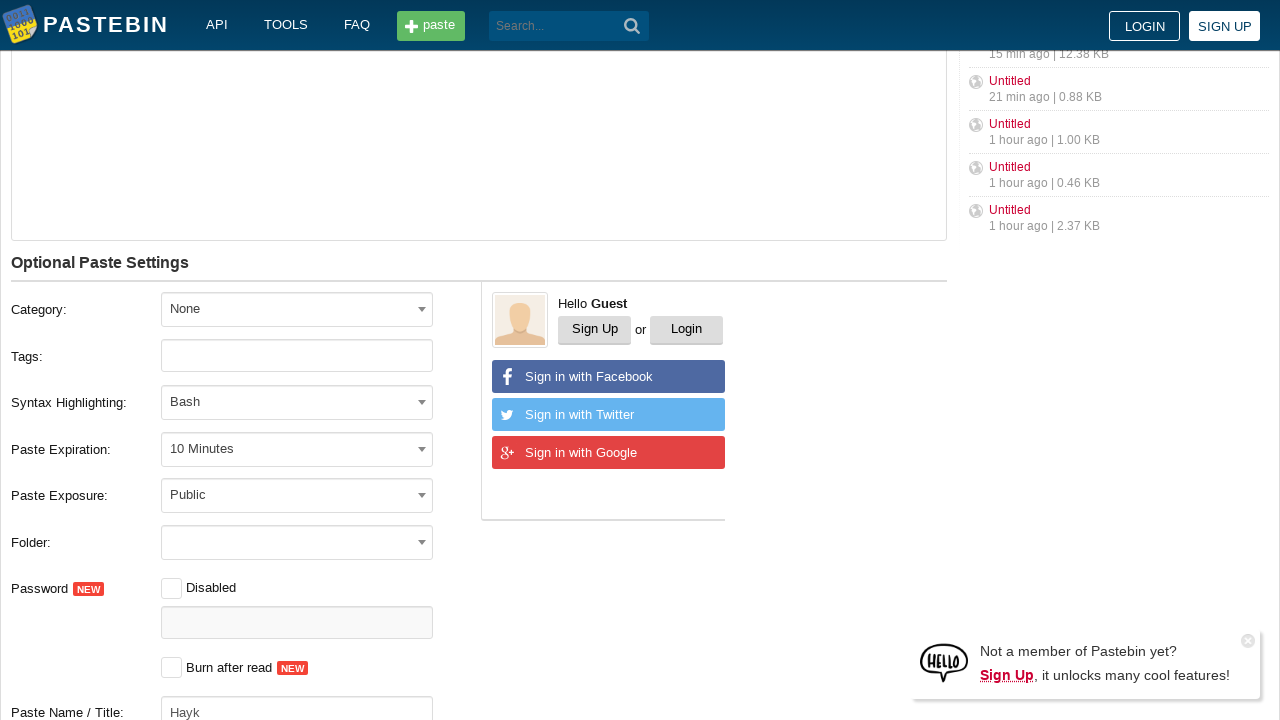

Paste was successfully created and page navigated to new paste URL
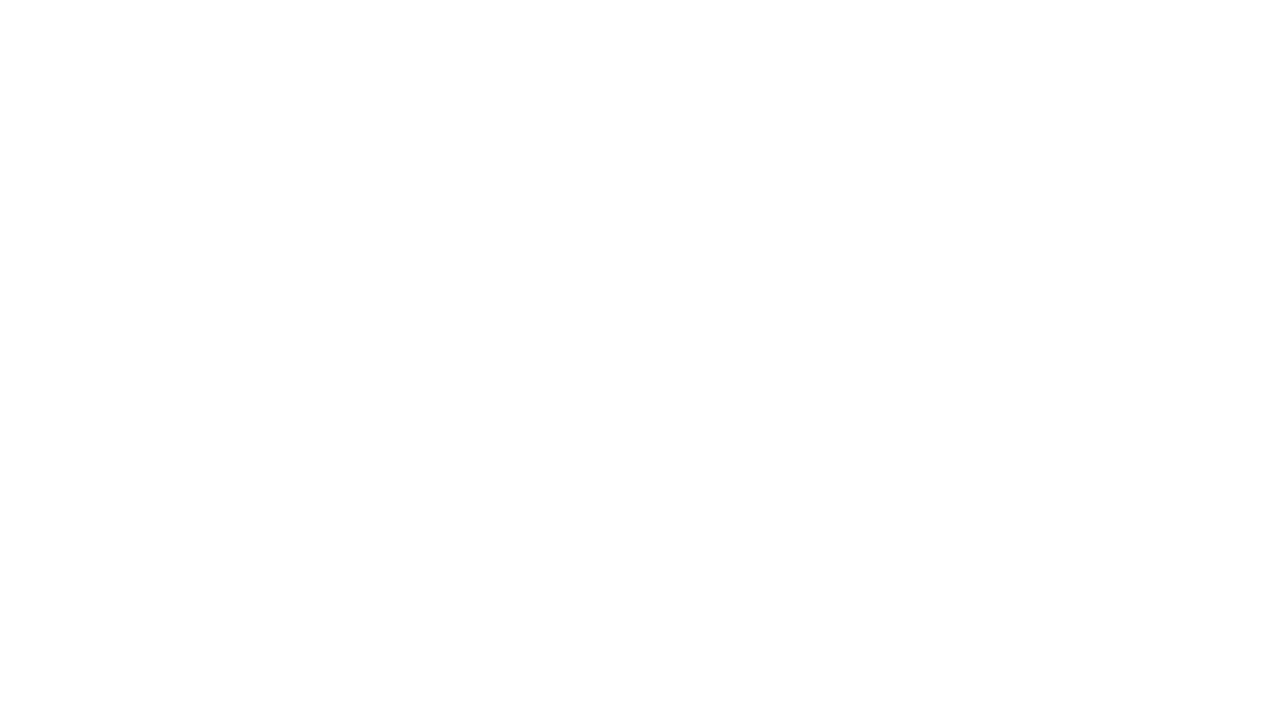

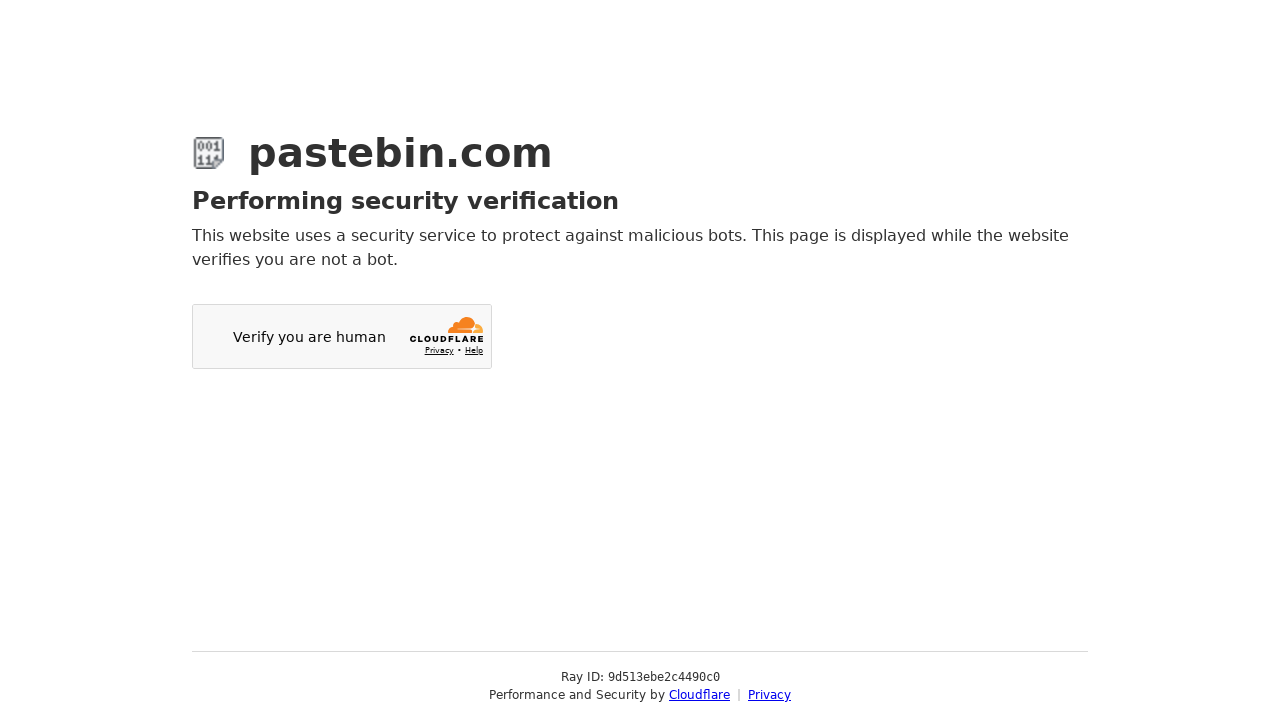